Tests that clicking the mailto button in the footer triggers the email action

Starting URL: https://ancabota09.wixsite.com/intern

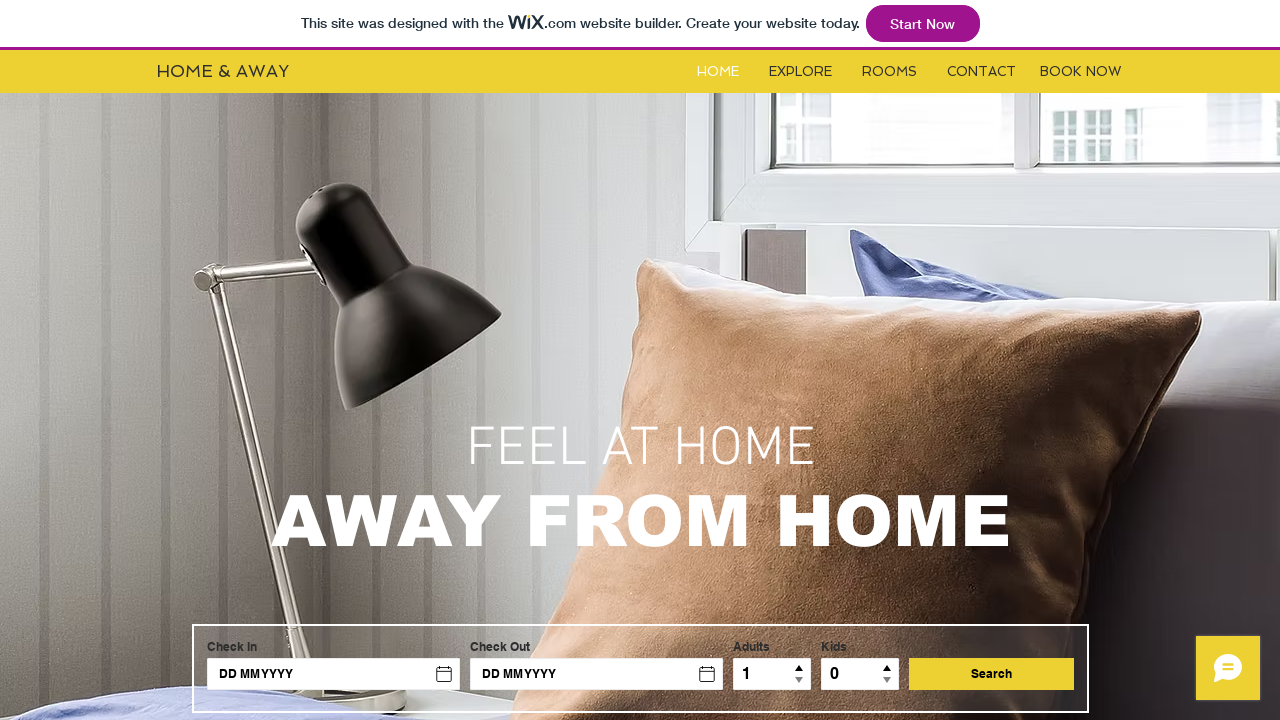

Clicked mailto button in footer to trigger email action at (497, 635) on xpath=//*[@id='i71ww6nk']/p[1]/a
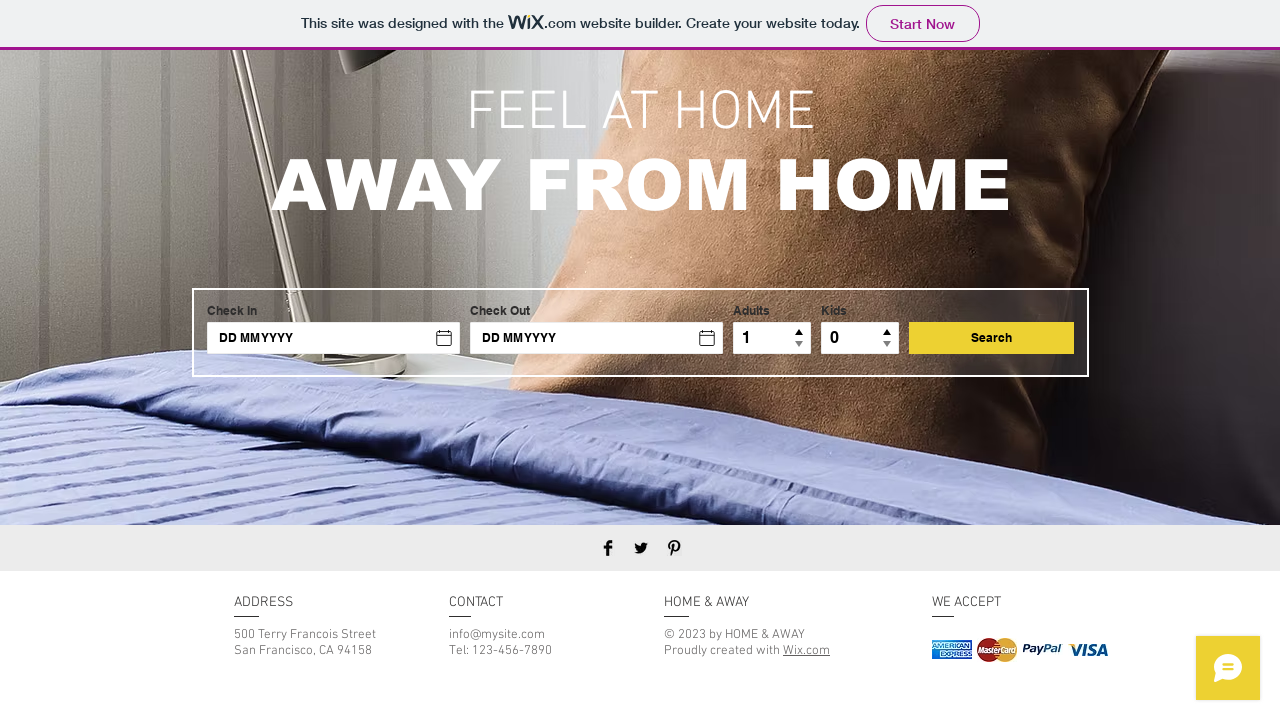

Waited 1 second for email action to complete
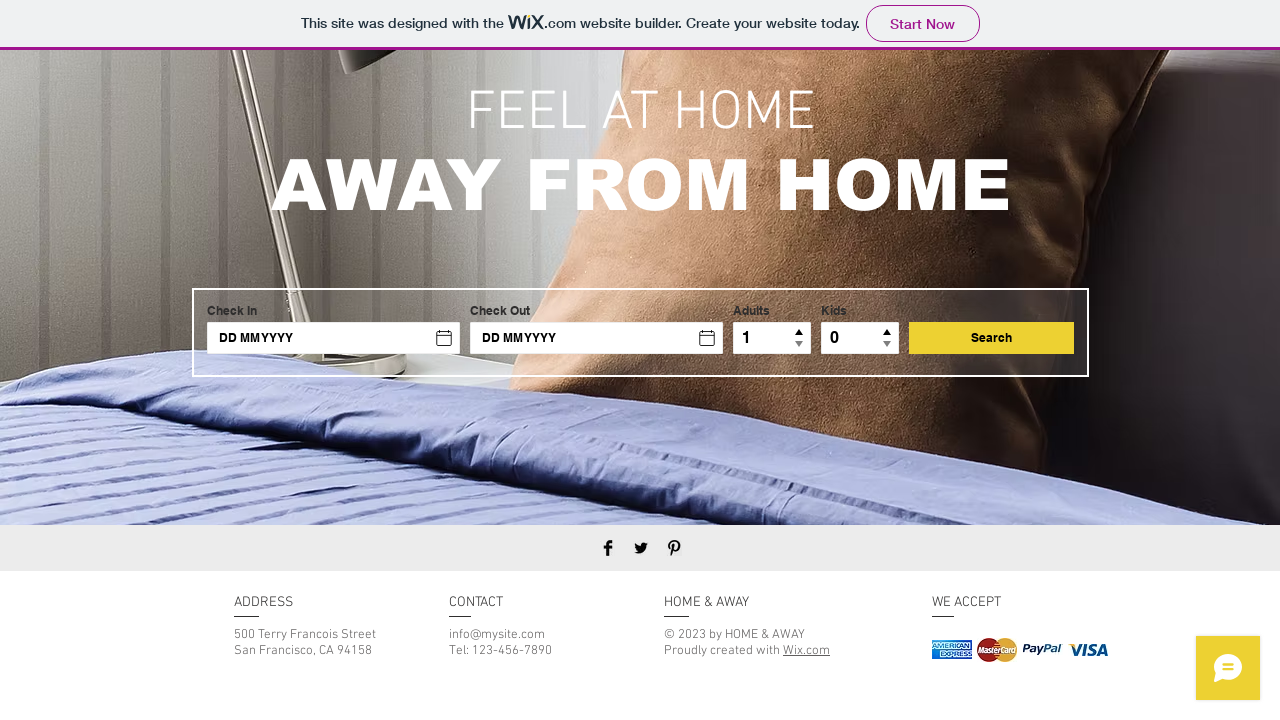

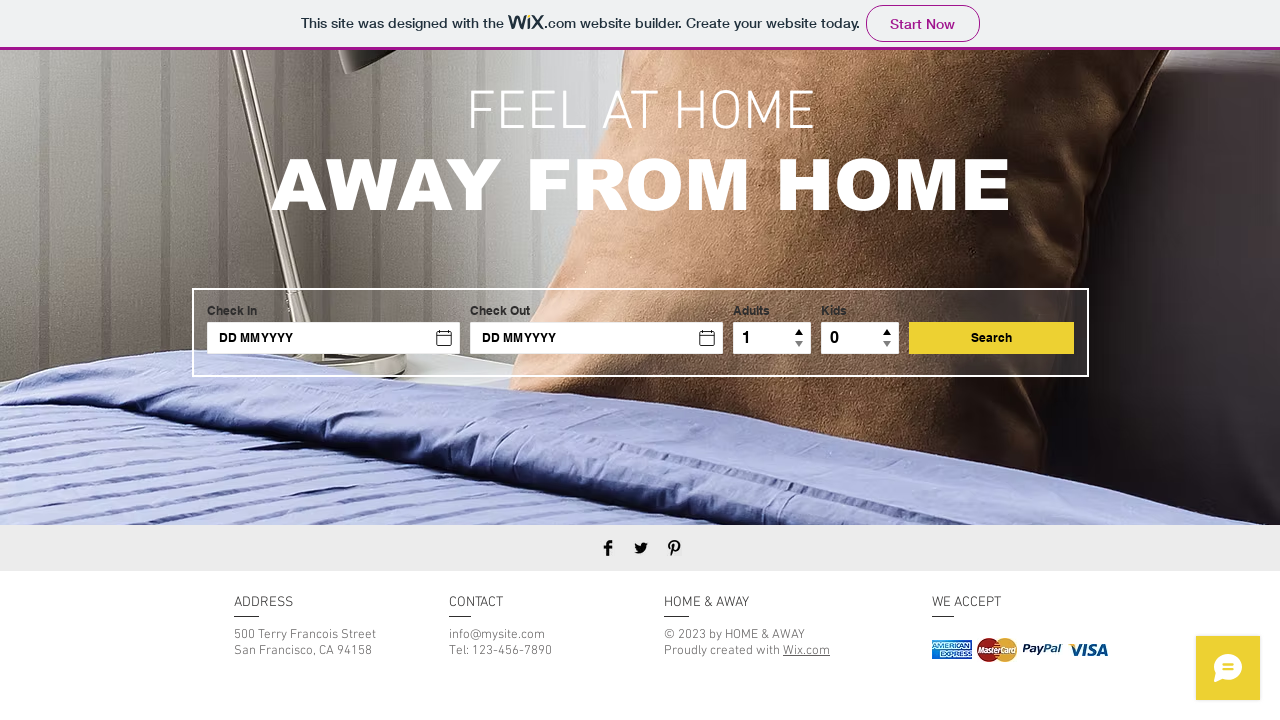